Navigates to the OrangeHRM login page and verifies the page loads correctly by waiting for page elements.

Starting URL: https://opensource-demo.orangehrmlive.com/web/index.php/auth/login

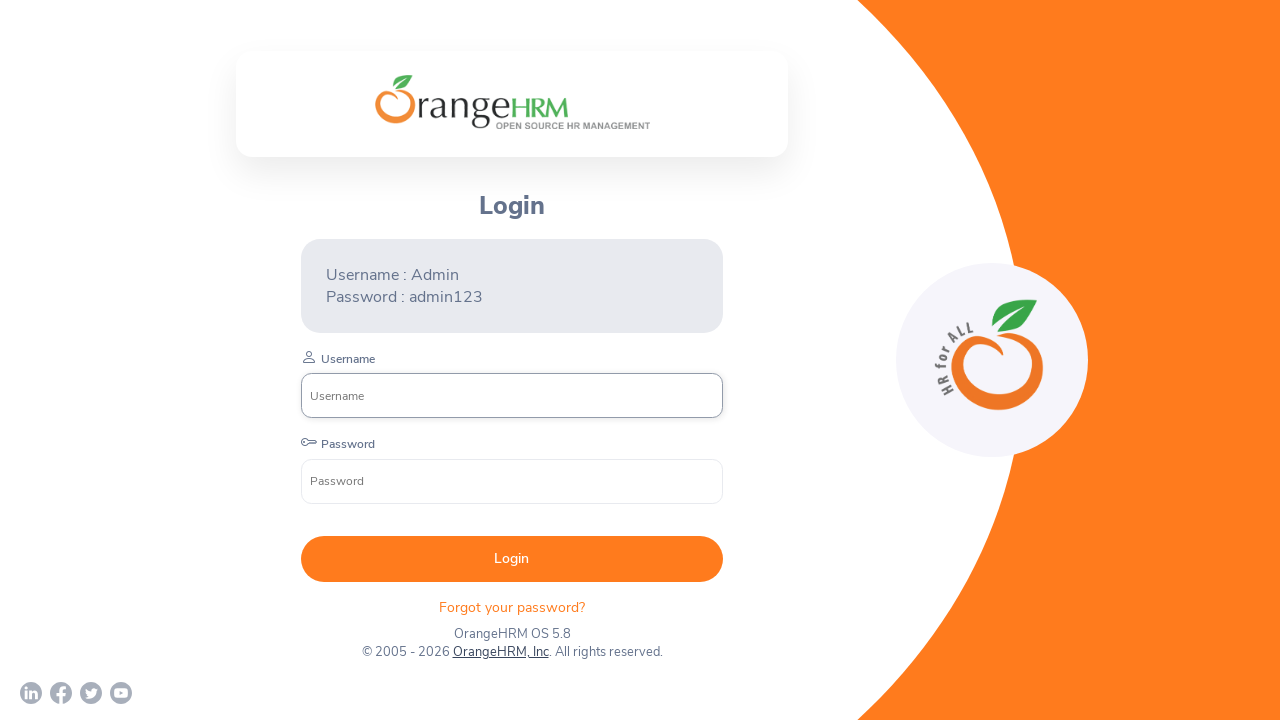

OrangeHRM login page DOM content loaded
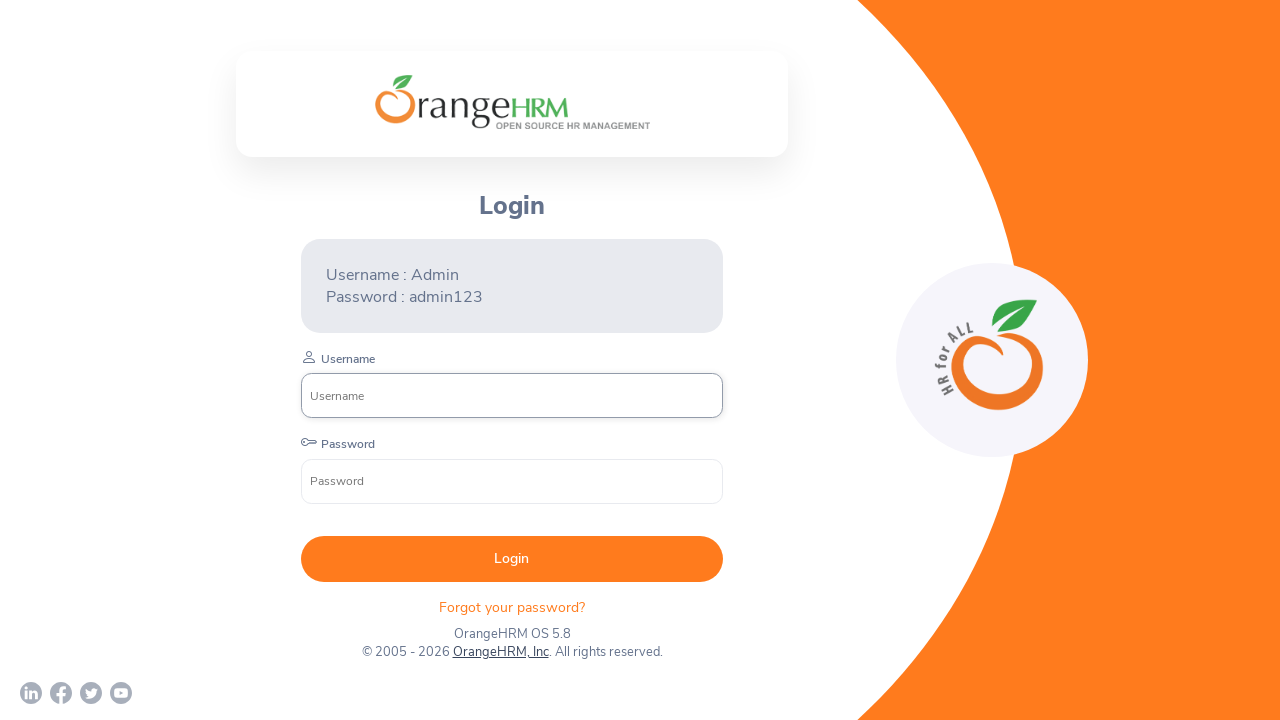

Username input field is visible on login page
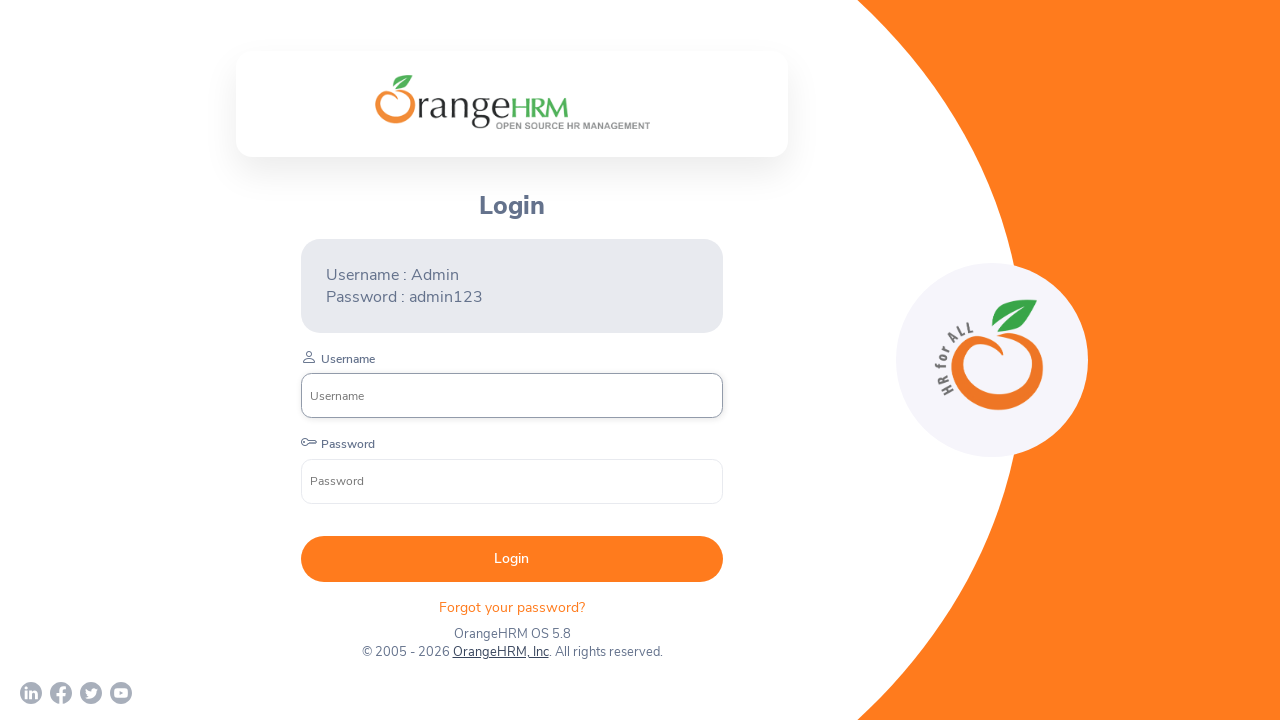

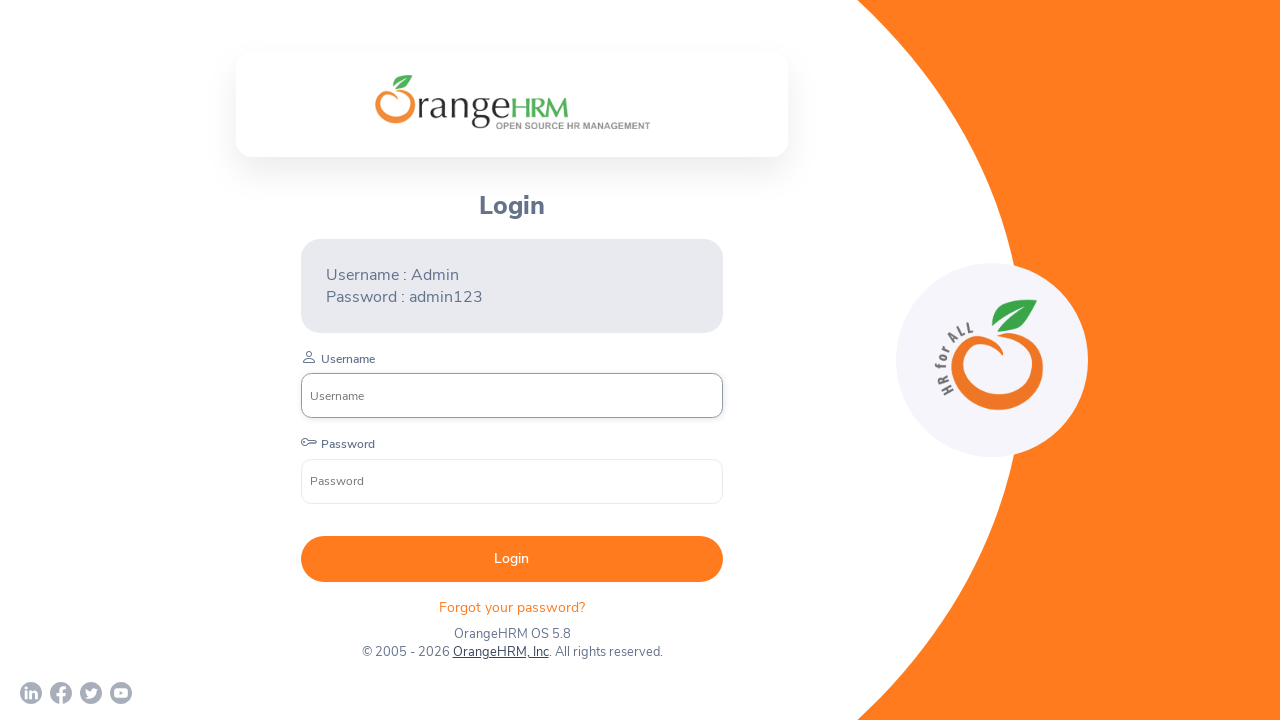